Navigates to Selenium website, refreshes the page, clicks on the downloads link, and scrolls down the page

Starting URL: https://www.selenium.dev/

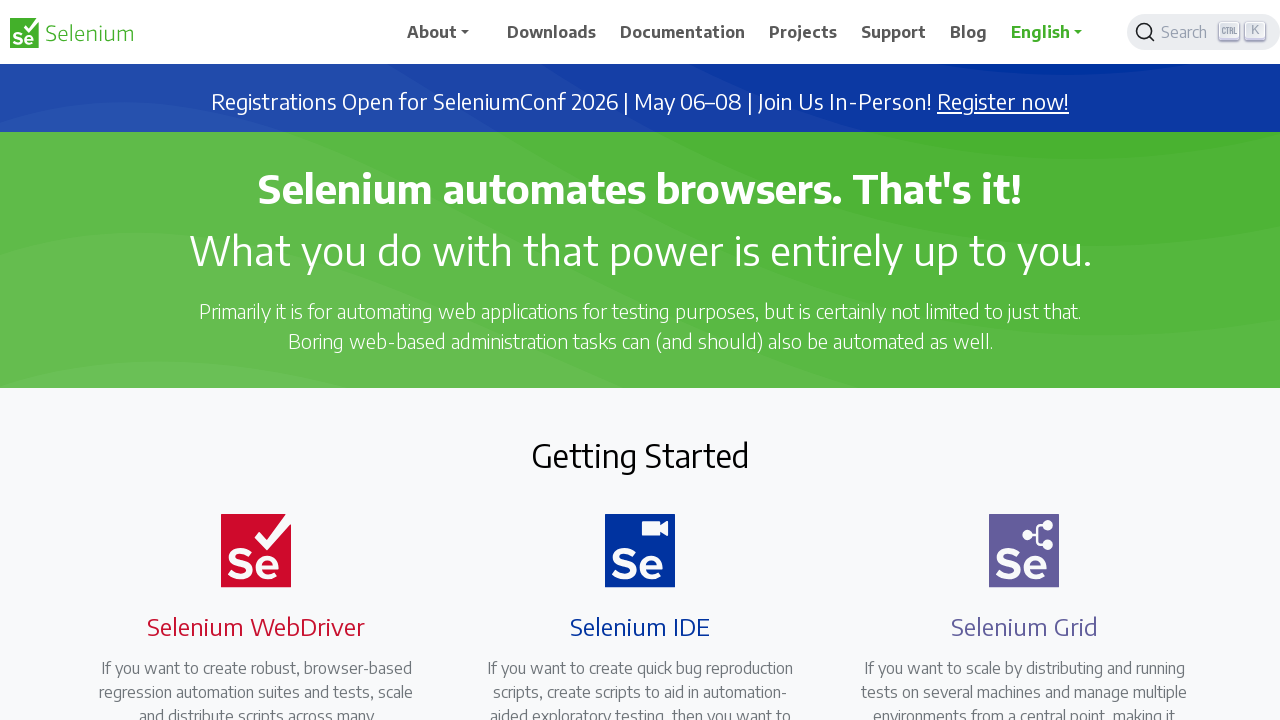

Navigated to Selenium website
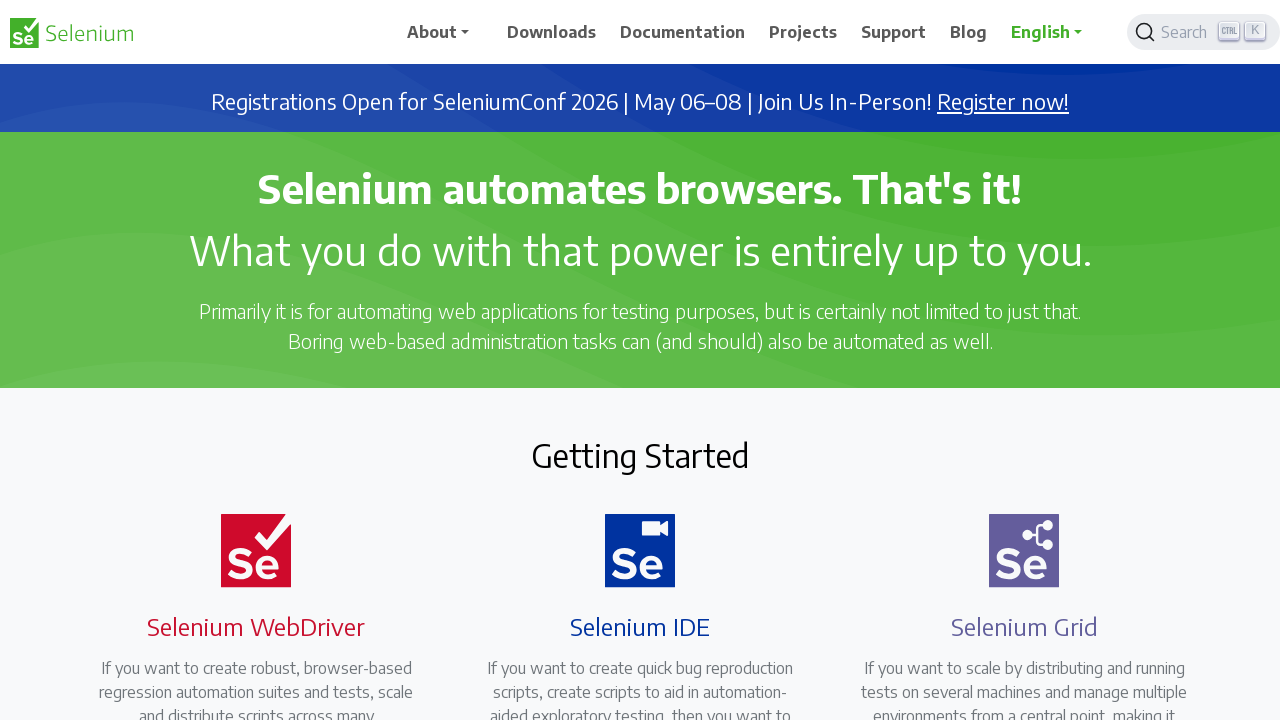

Refreshed the page
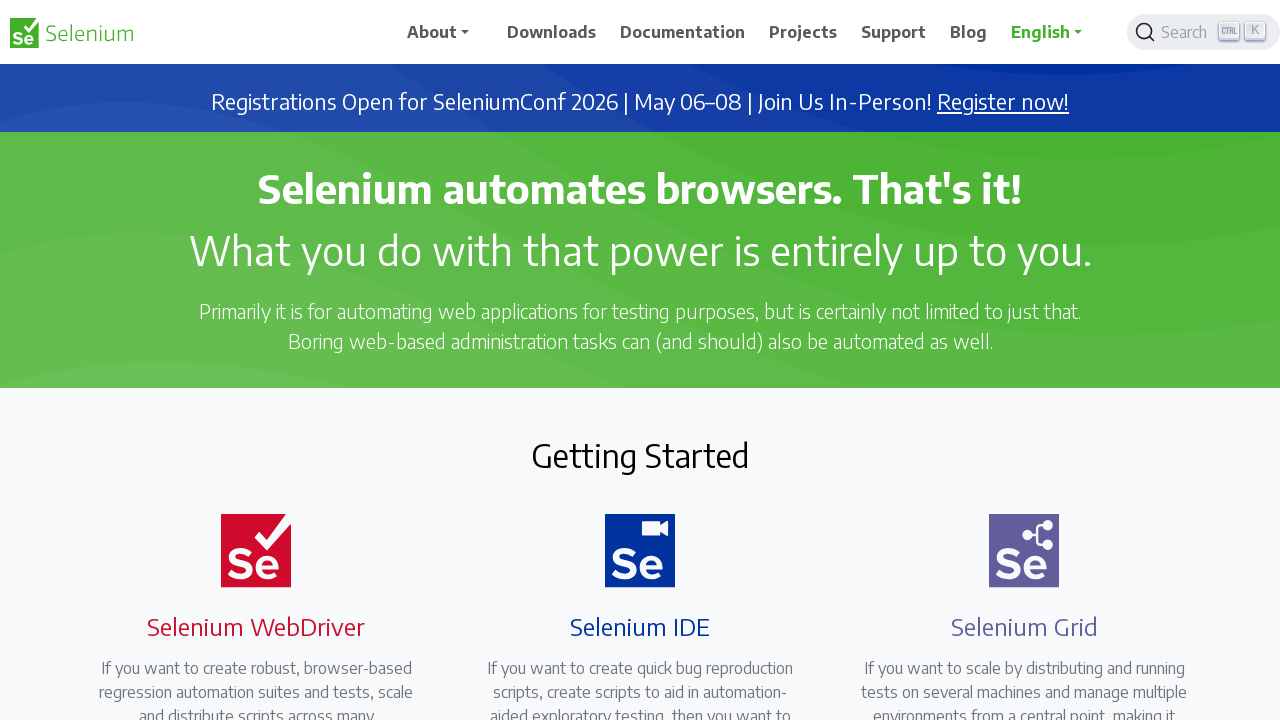

Clicked on downloads link at (552, 32) on a[href='/downloads']
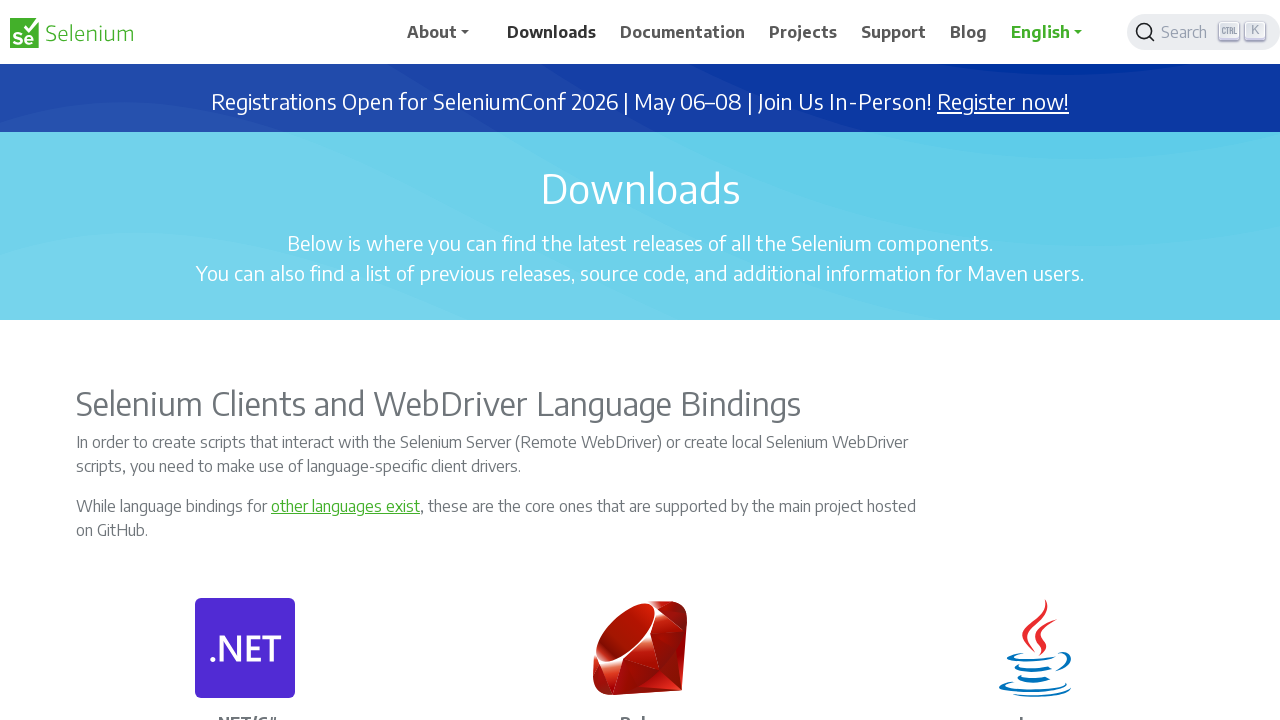

Scrolled page down by 600 pixels
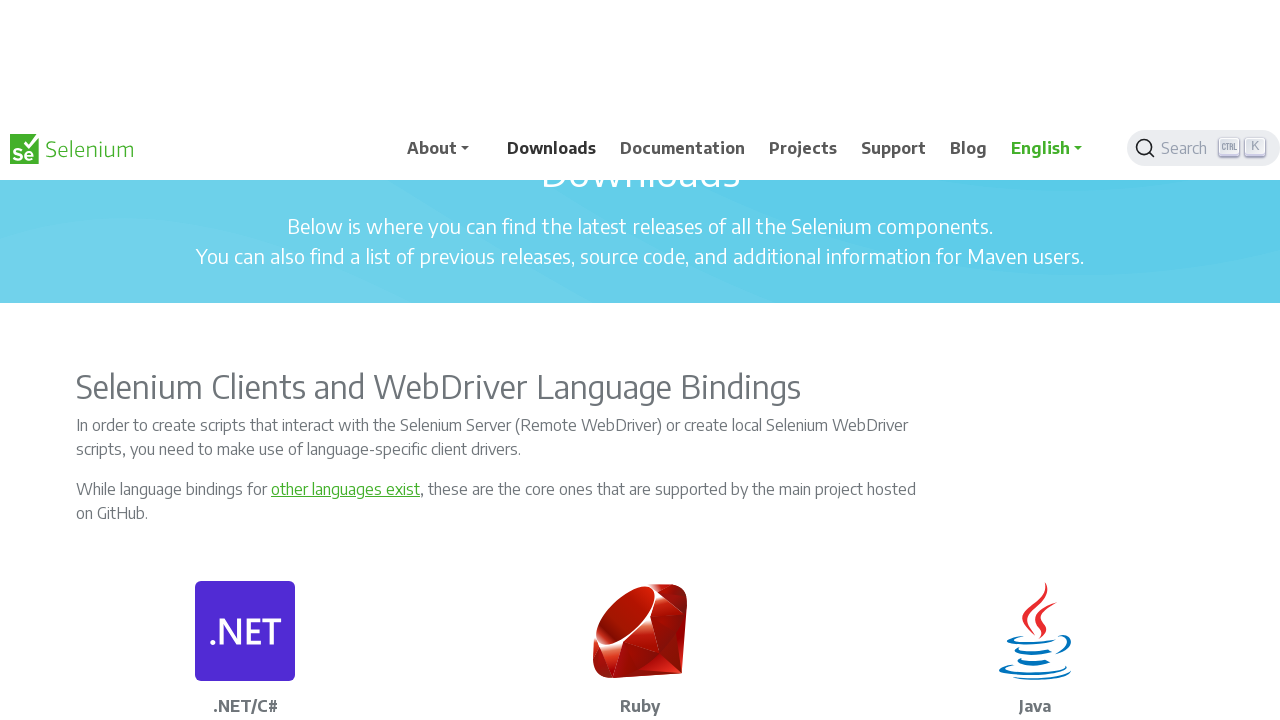

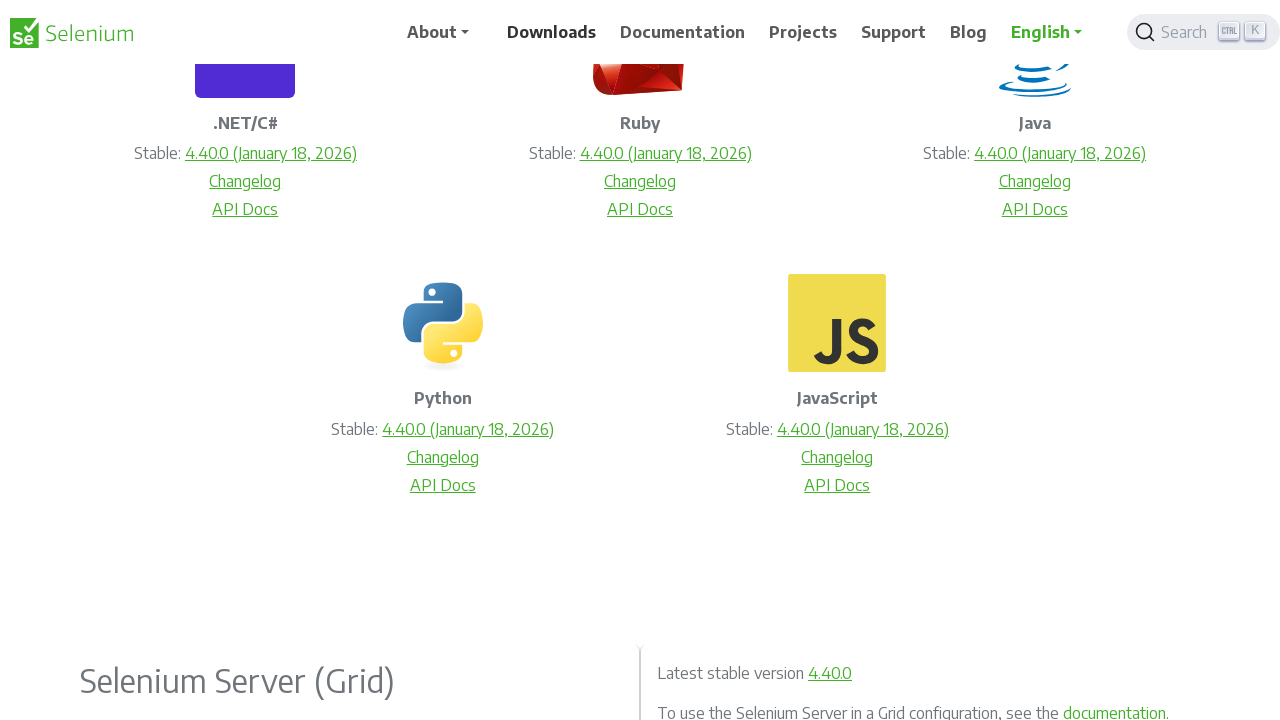